Tests dynamic checkbox removal by clicking the Remove button and verifying the "It's gone!" message appears

Starting URL: https://the-internet.herokuapp.com/dynamic_controls

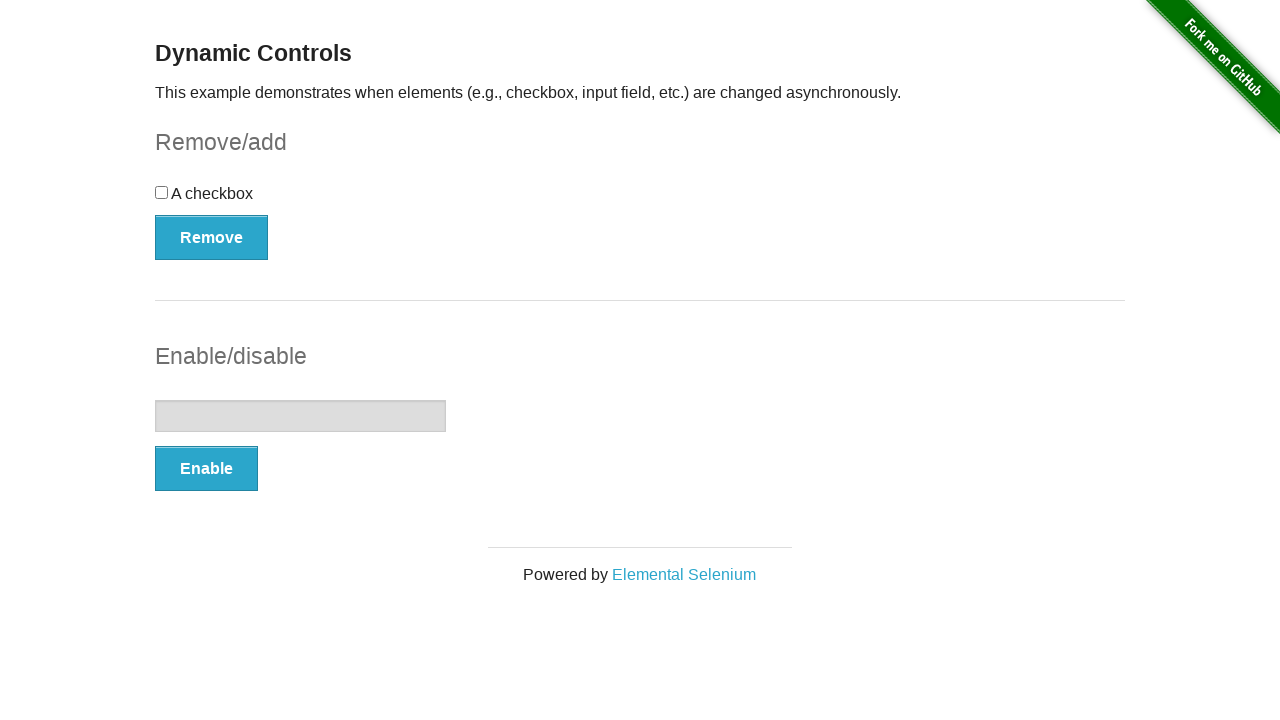

Clicked the Remove button to remove the checkbox at (212, 237) on button[onclick='swapCheckbox()']
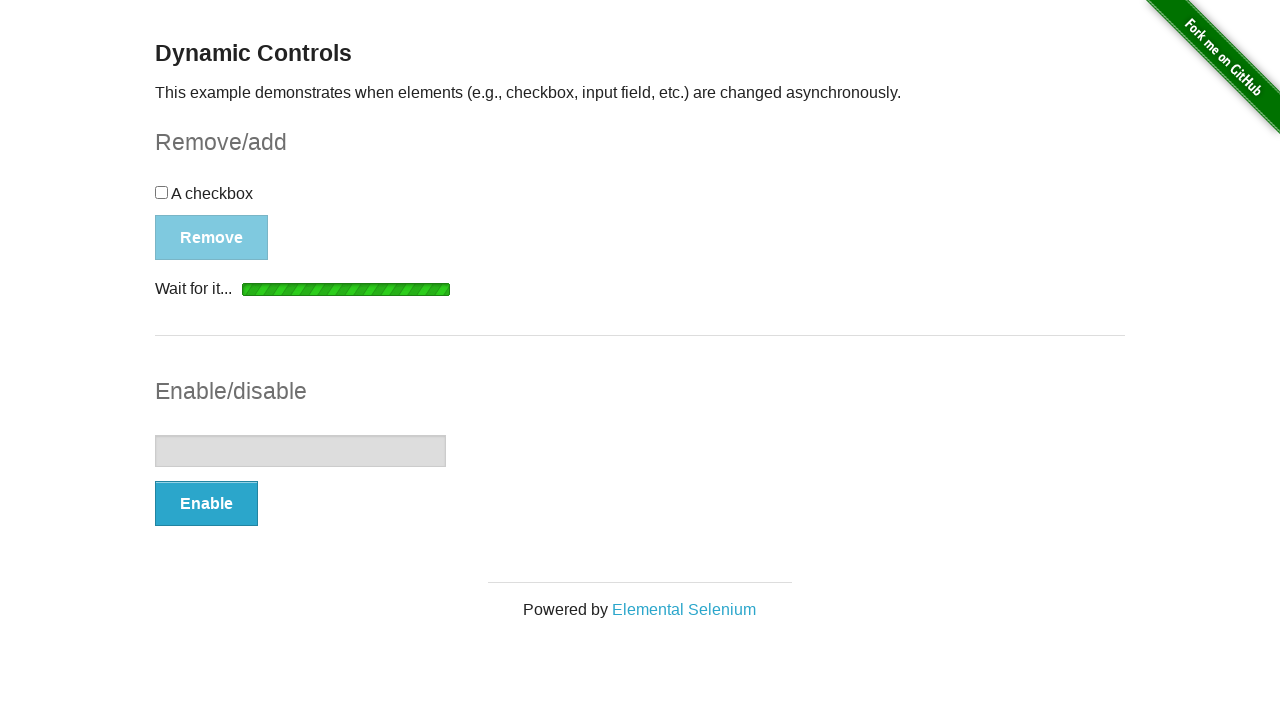

Waited for the 'It's gone!' message to appear
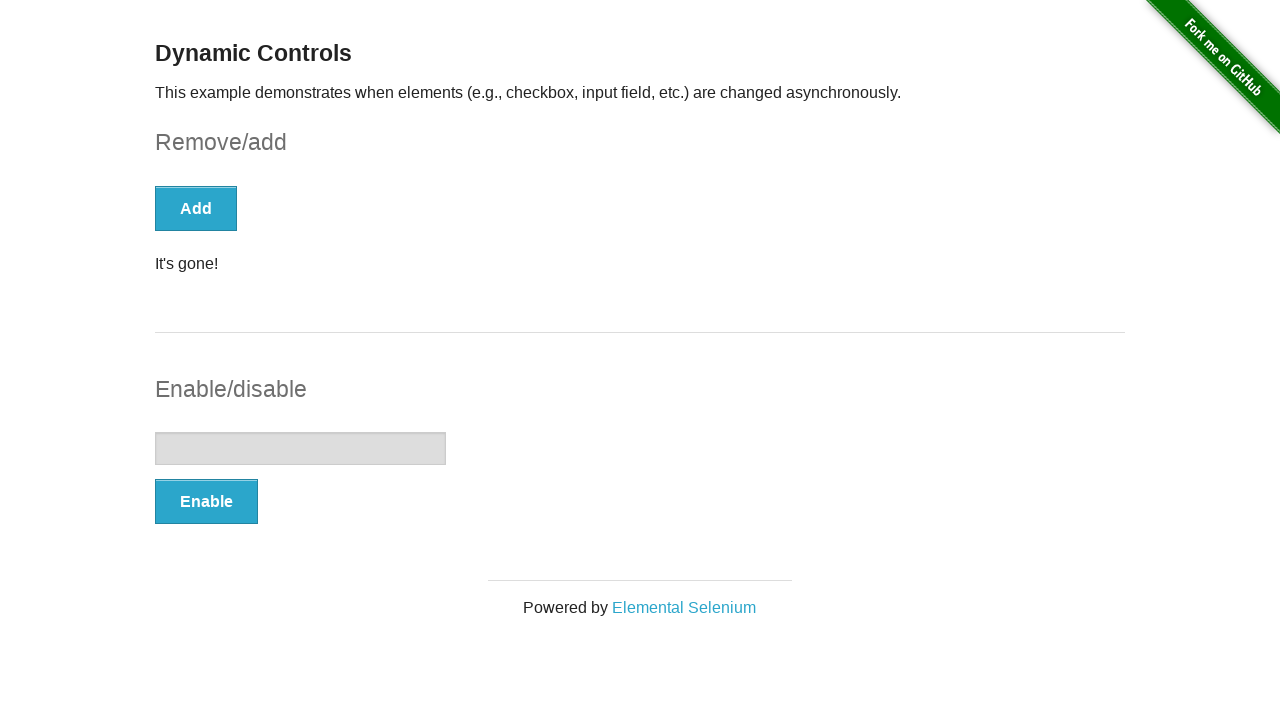

Verified message text: It's gone!
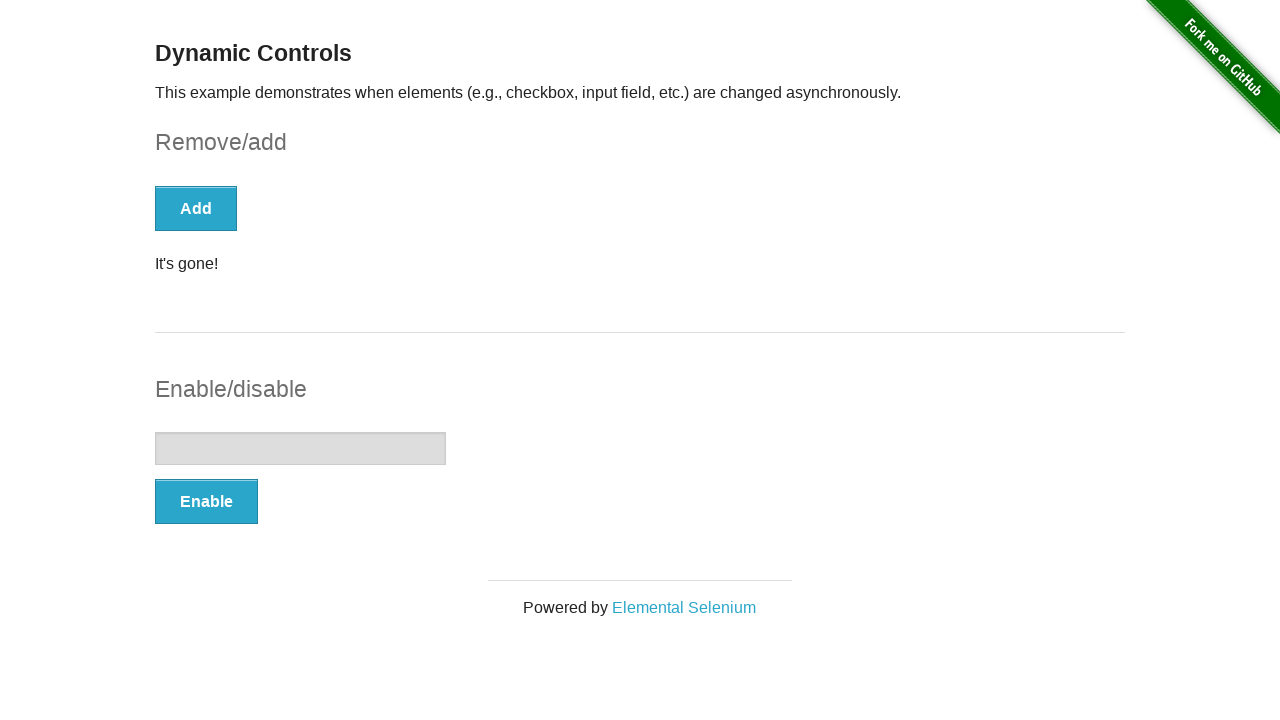

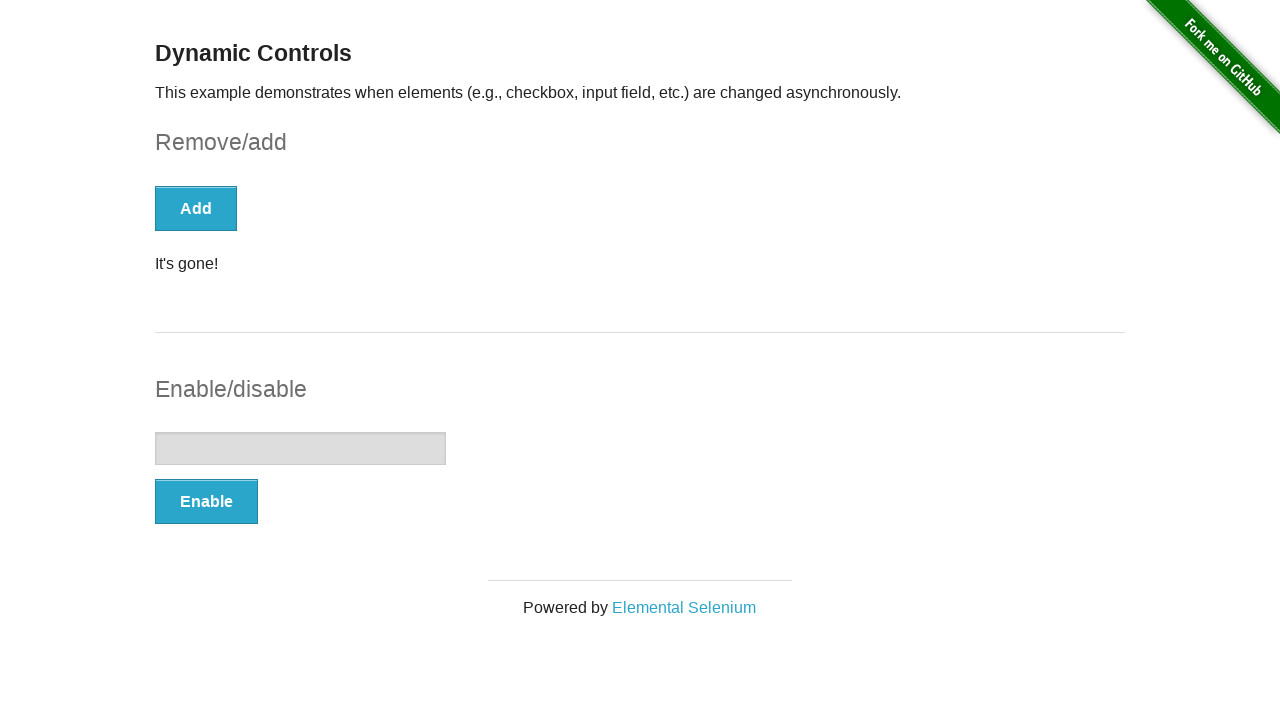